Tests different browser refresh methods by navigating to a page and refreshing it using three different approaches: page.reload(), navigating to current URL via goto(), and navigating to current URL via goto() again.

Starting URL: https://www.toolsqa.com

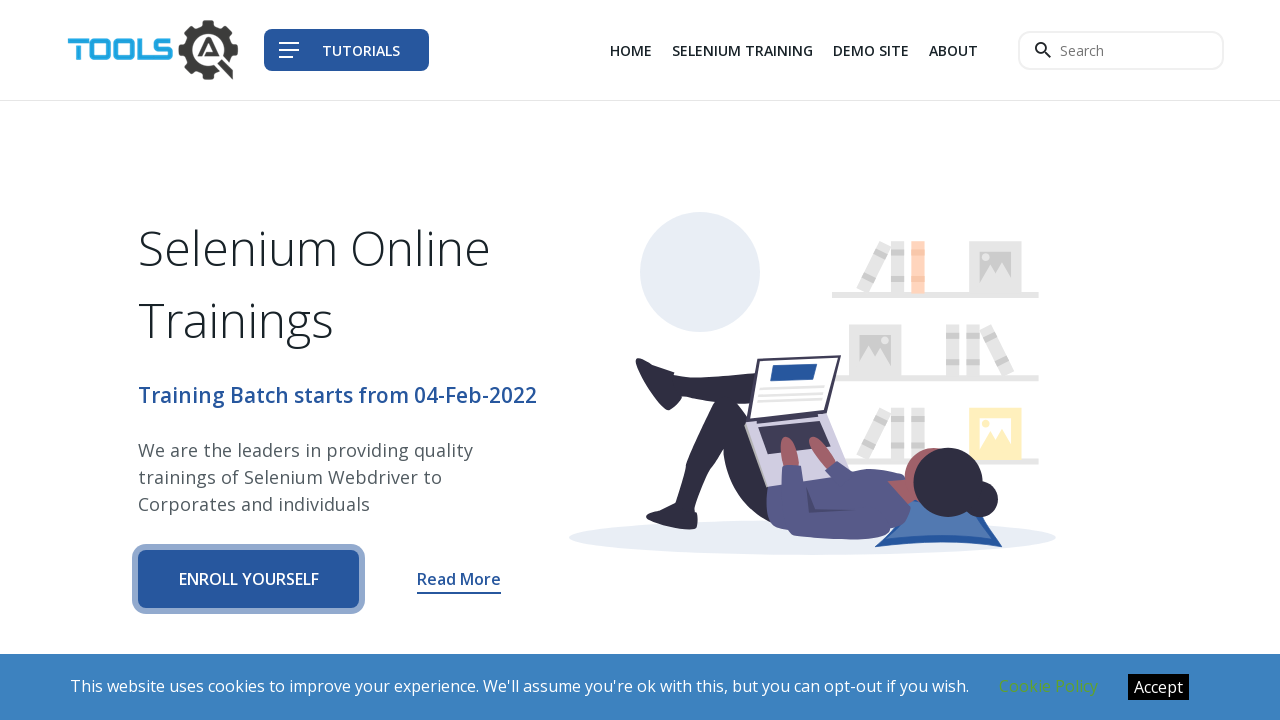

Navigated to https://www.toolsqa.com
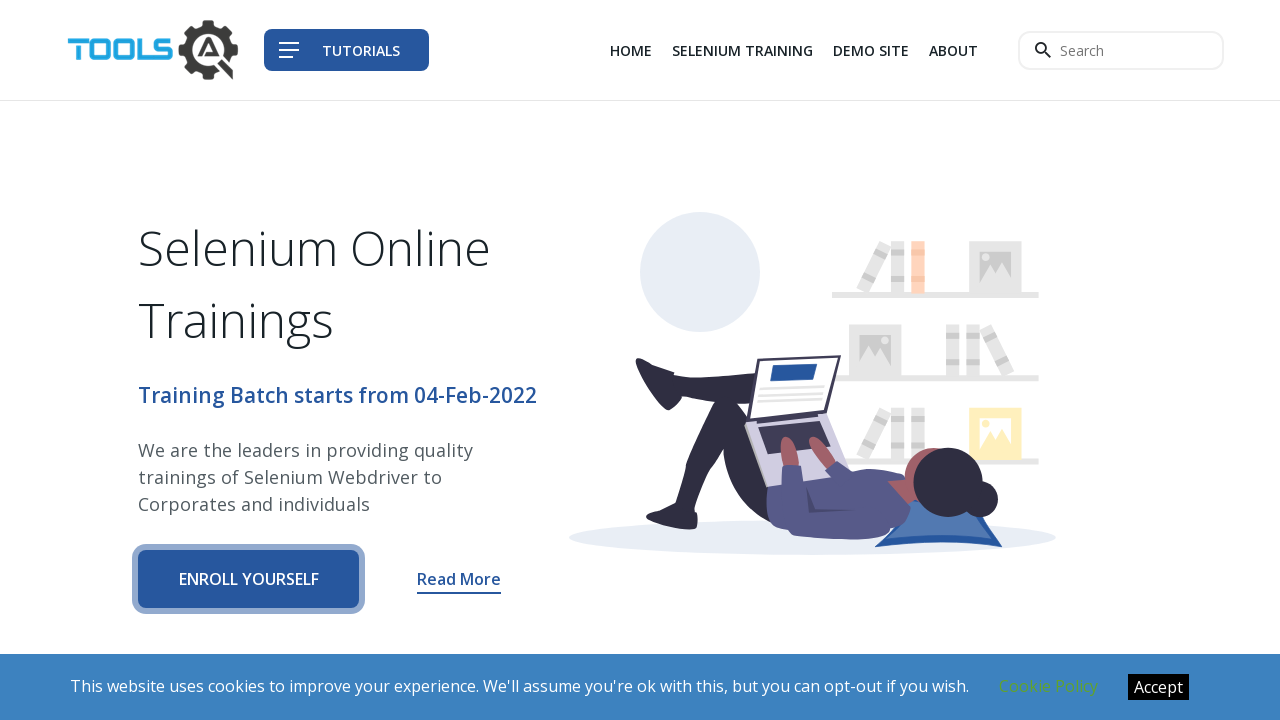

Refreshed page using page.reload()
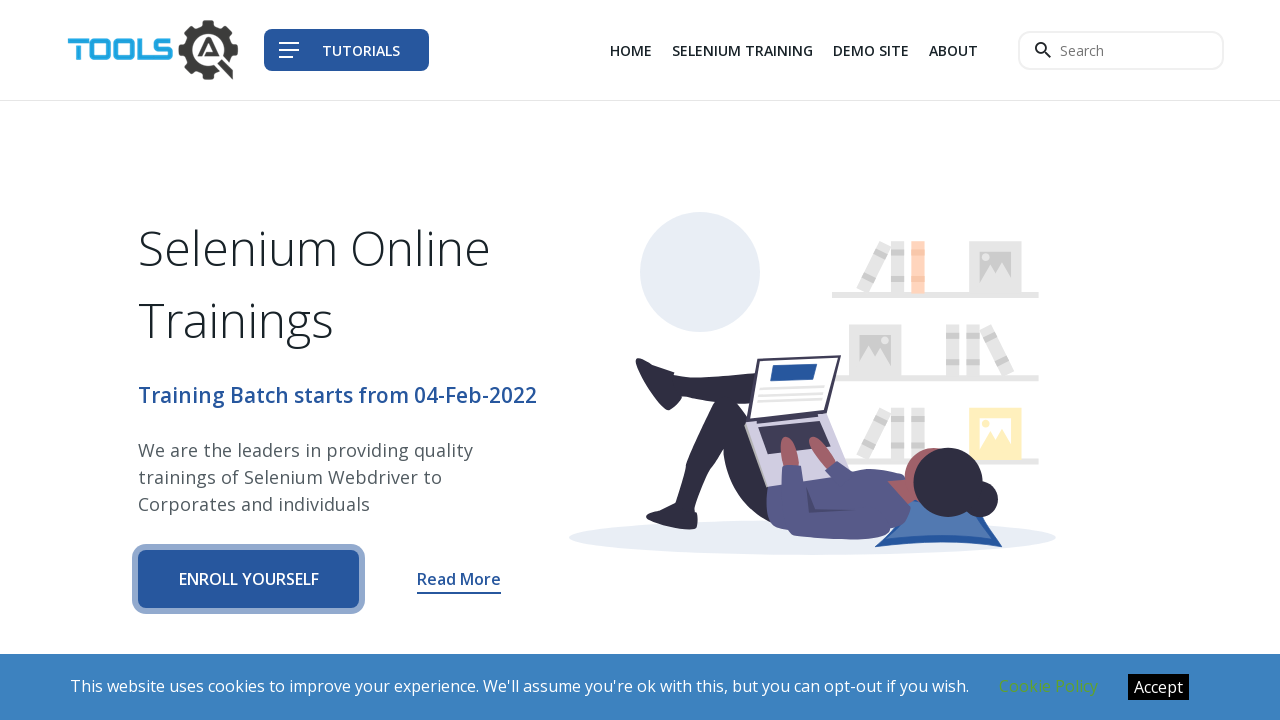

Captured current URL for refresh
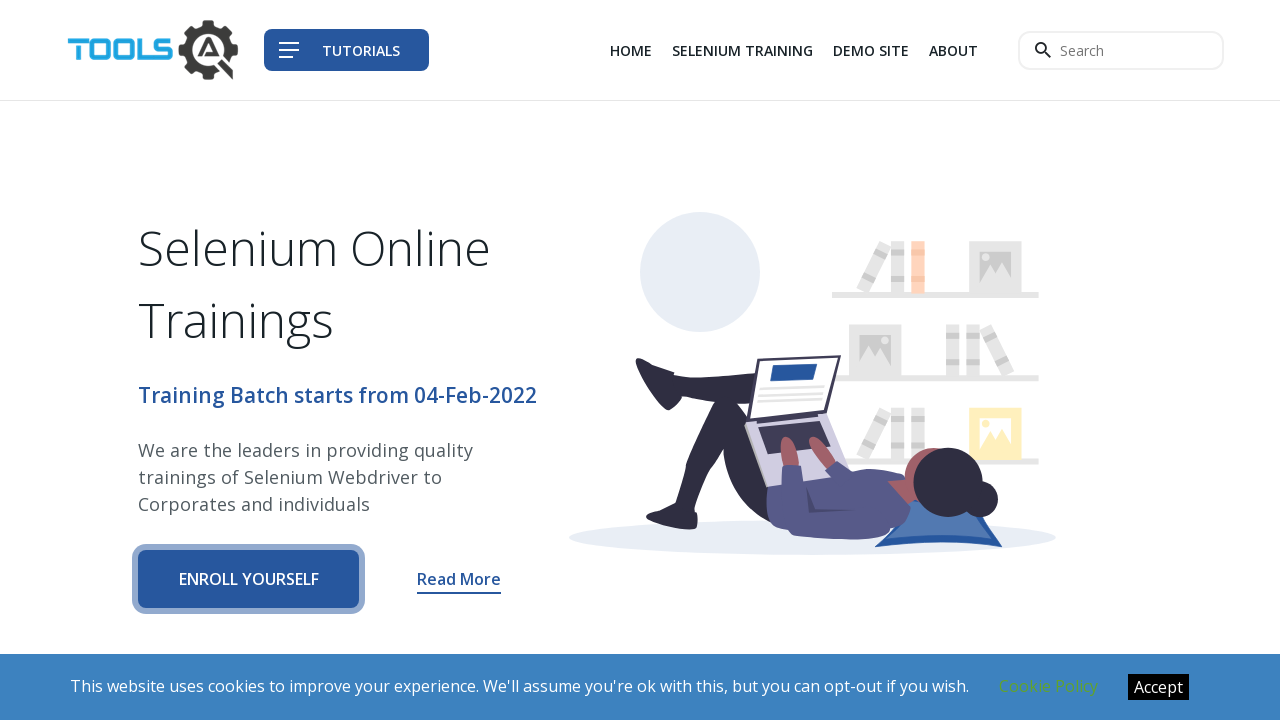

Refreshed page by navigating to current URL using goto()
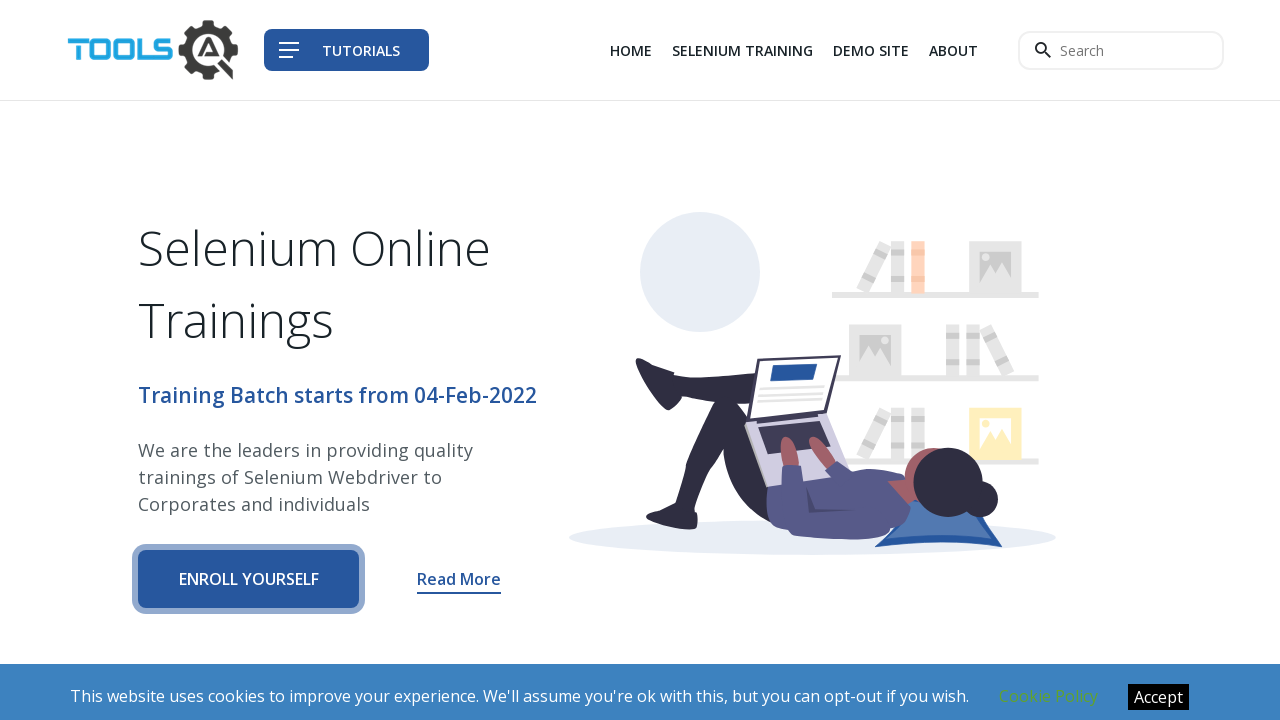

Captured current URL for second refresh
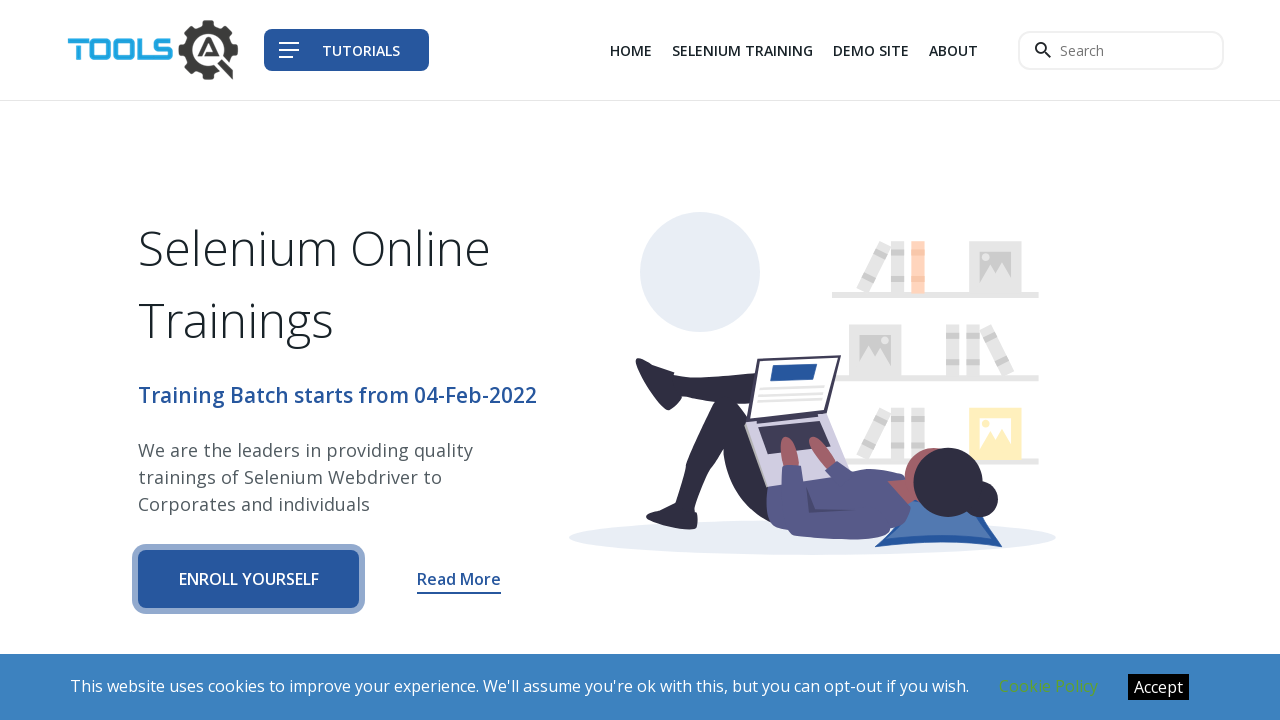

Refreshed page again by navigating to current URL using goto()
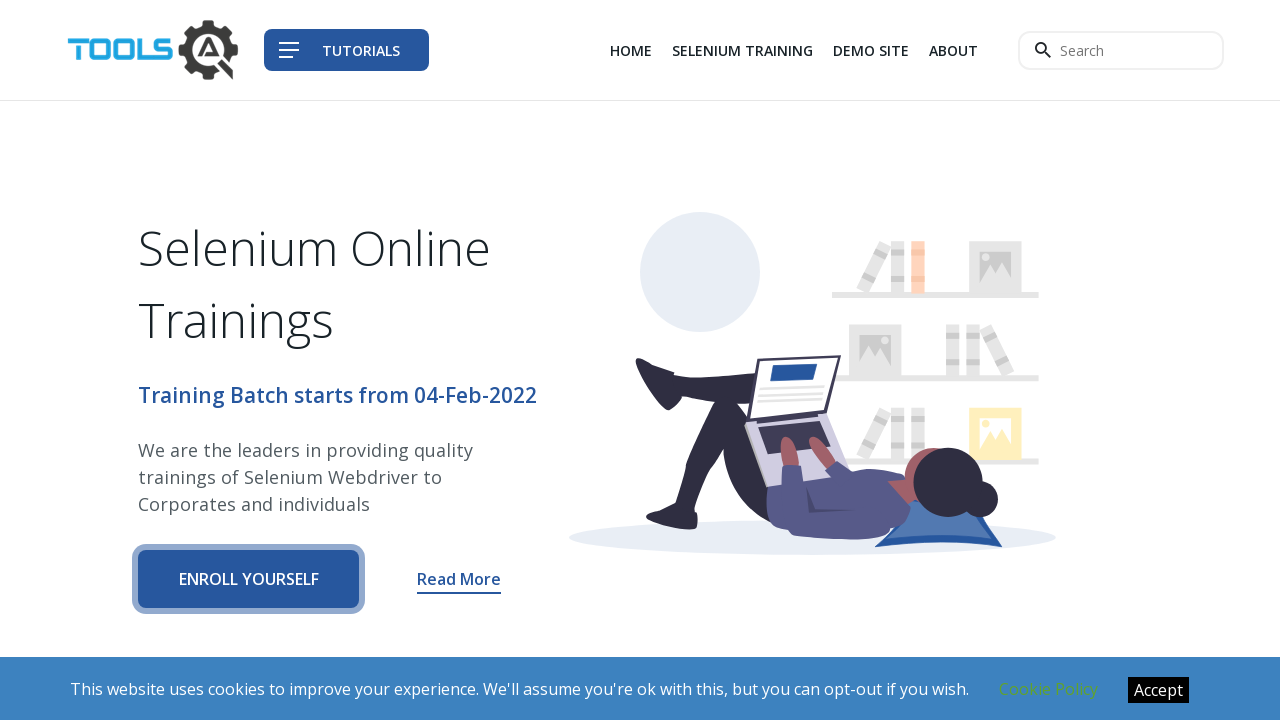

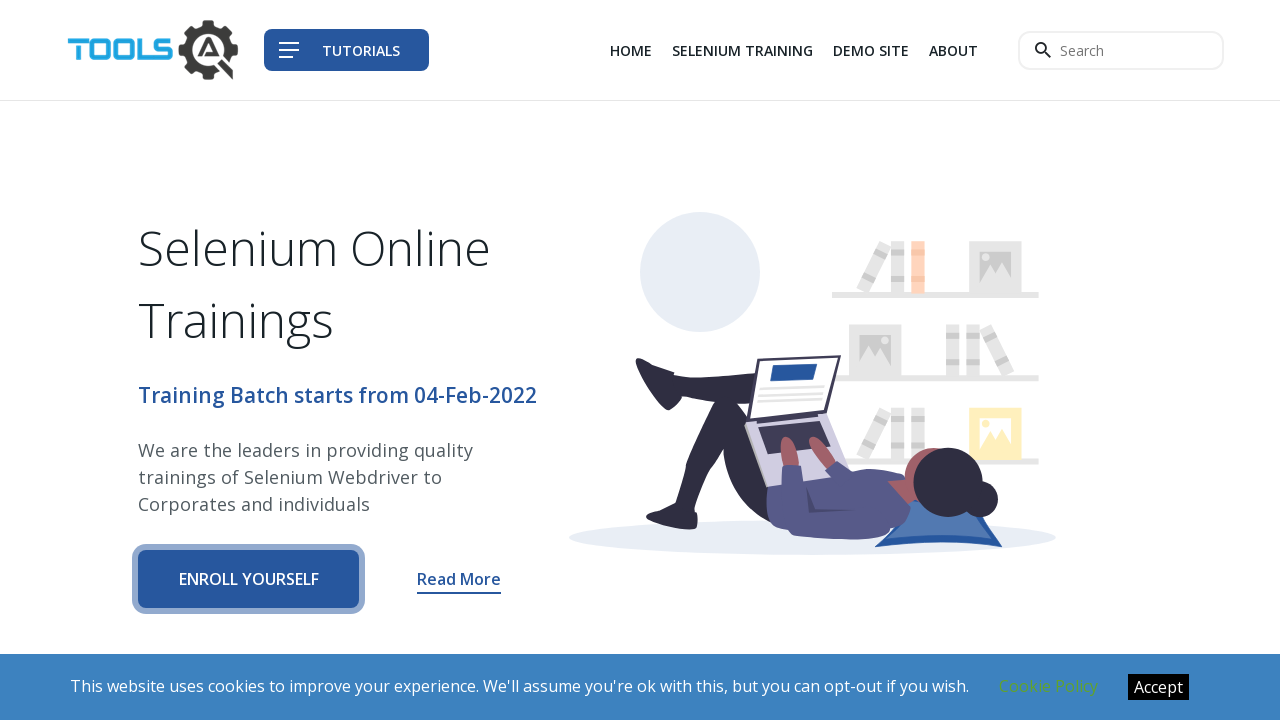